Tests clicking checkboxes using JavaScript execution - clicks a checkbox twice to toggle it on and off

Starting URL: https://the-internet.herokuapp.com/checkboxes

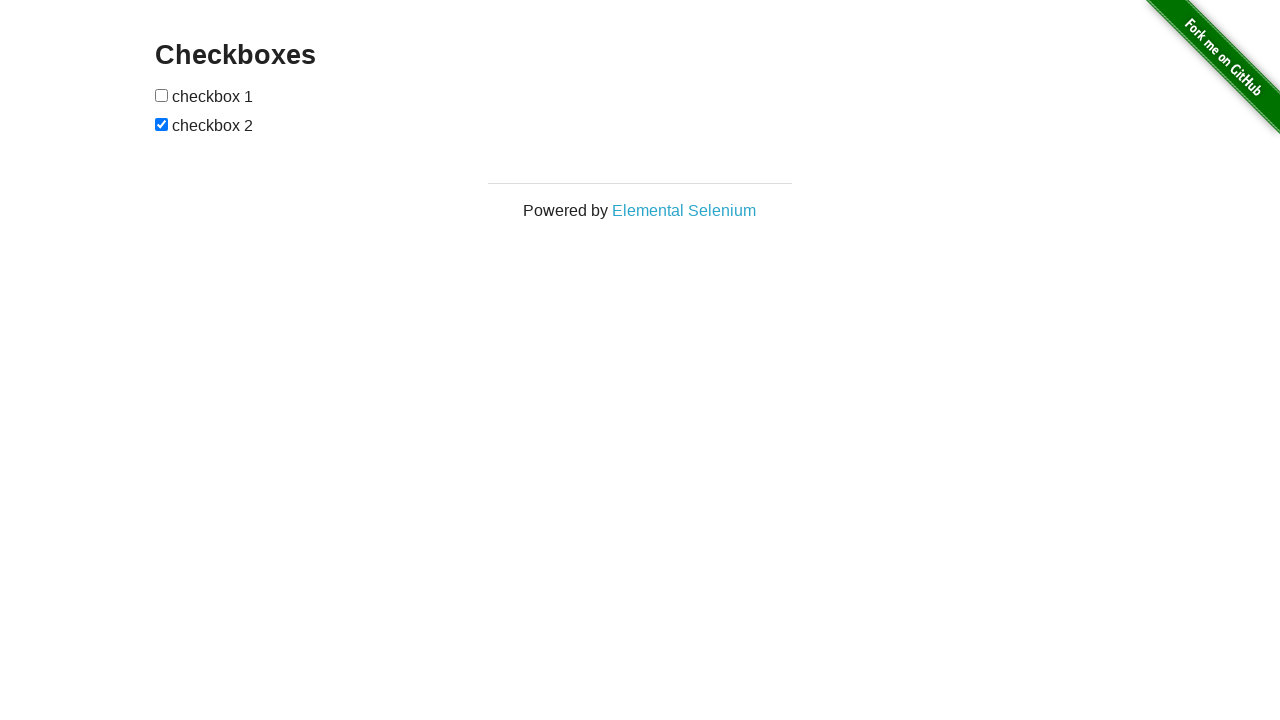

Located all checkboxes on the page
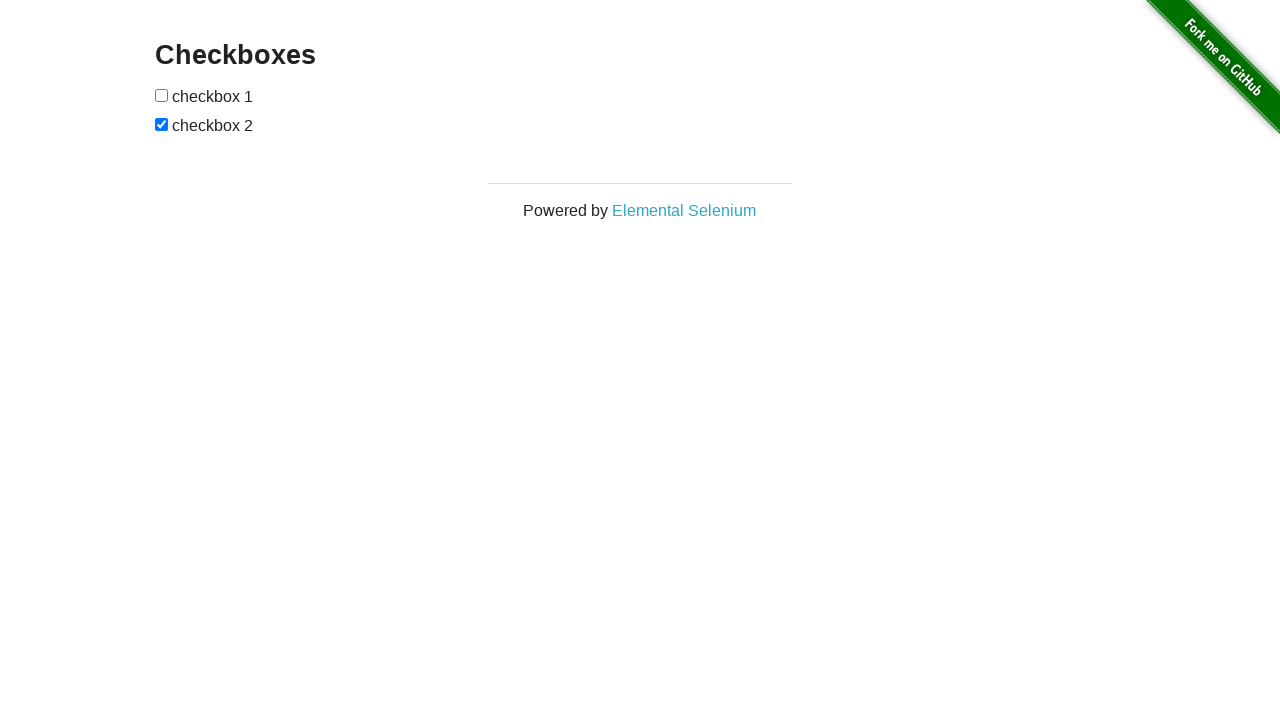

Clicked first checkbox using JavaScript to toggle it on
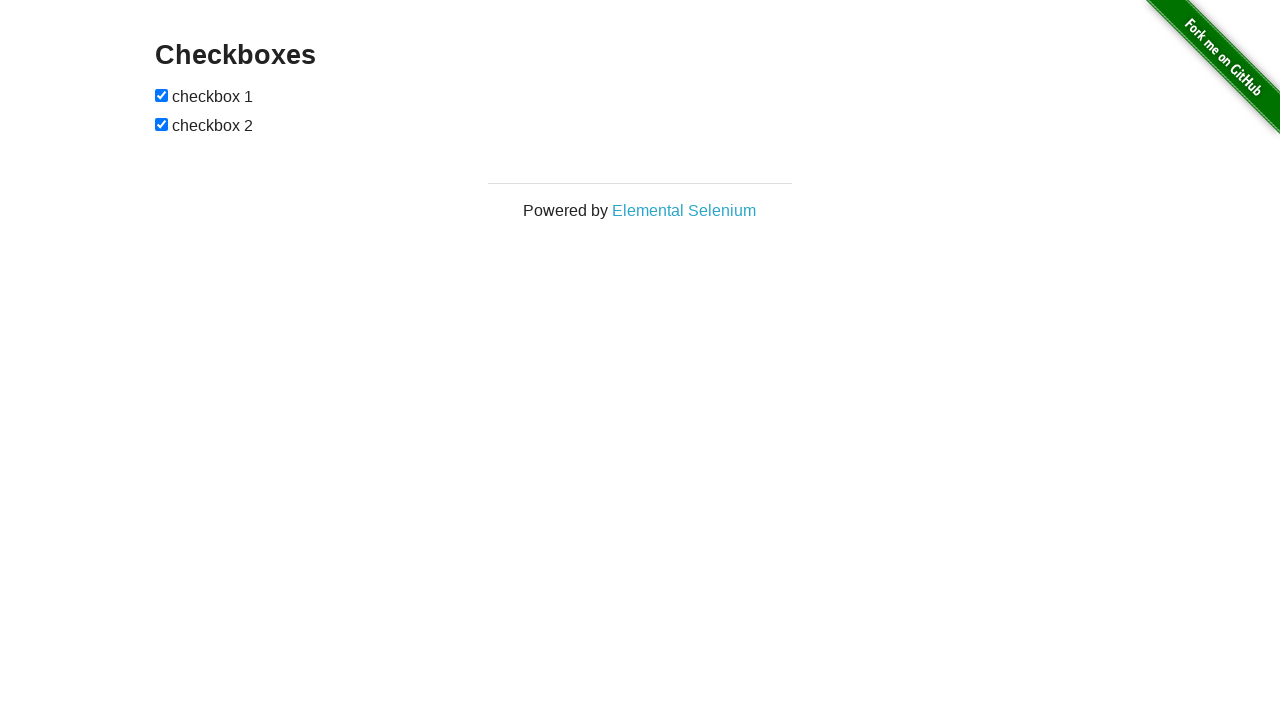

Clicked first checkbox using JavaScript again to toggle it off
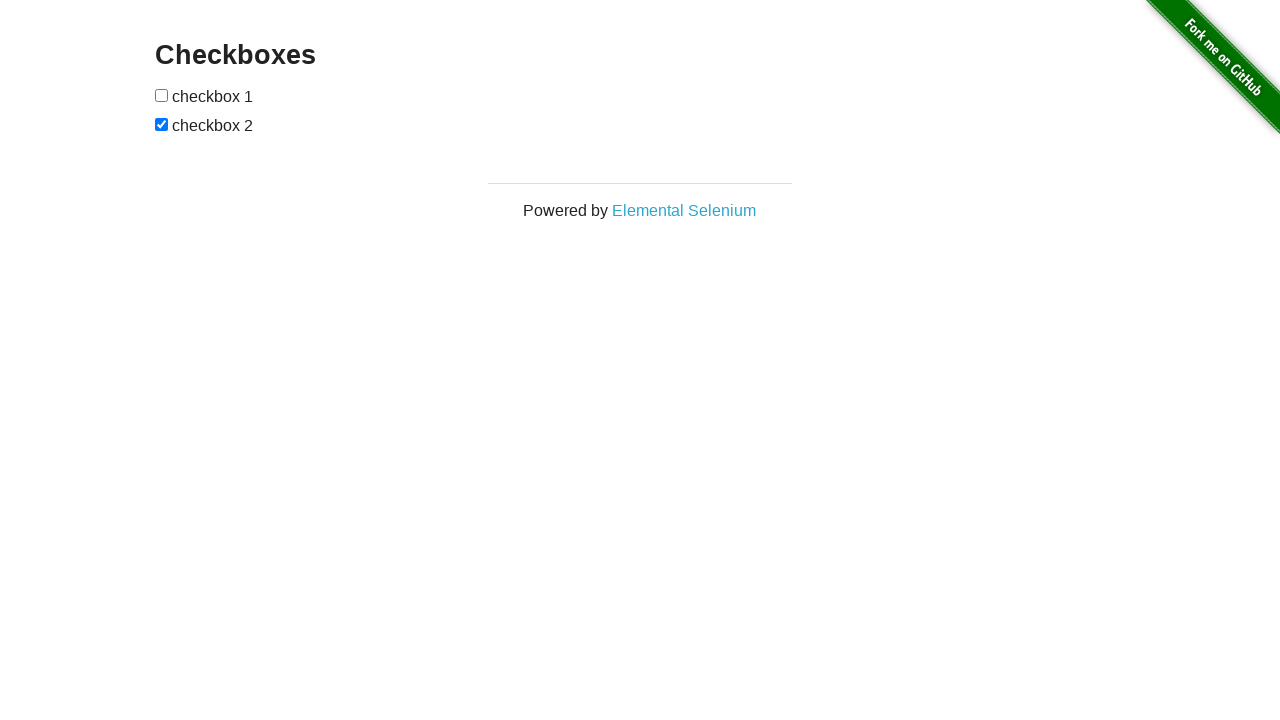

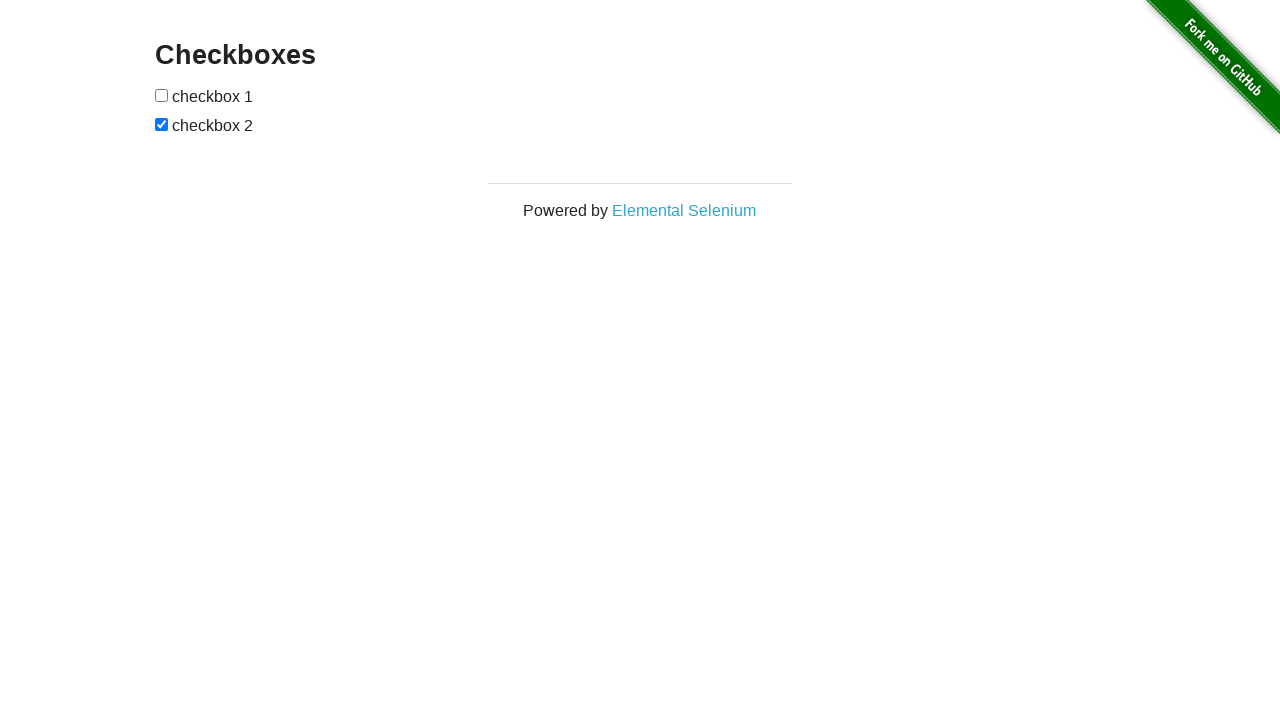